Navigates to DuckDuckGo homepage and verifies the page loads successfully

Starting URL: https://duckduckgo.com/

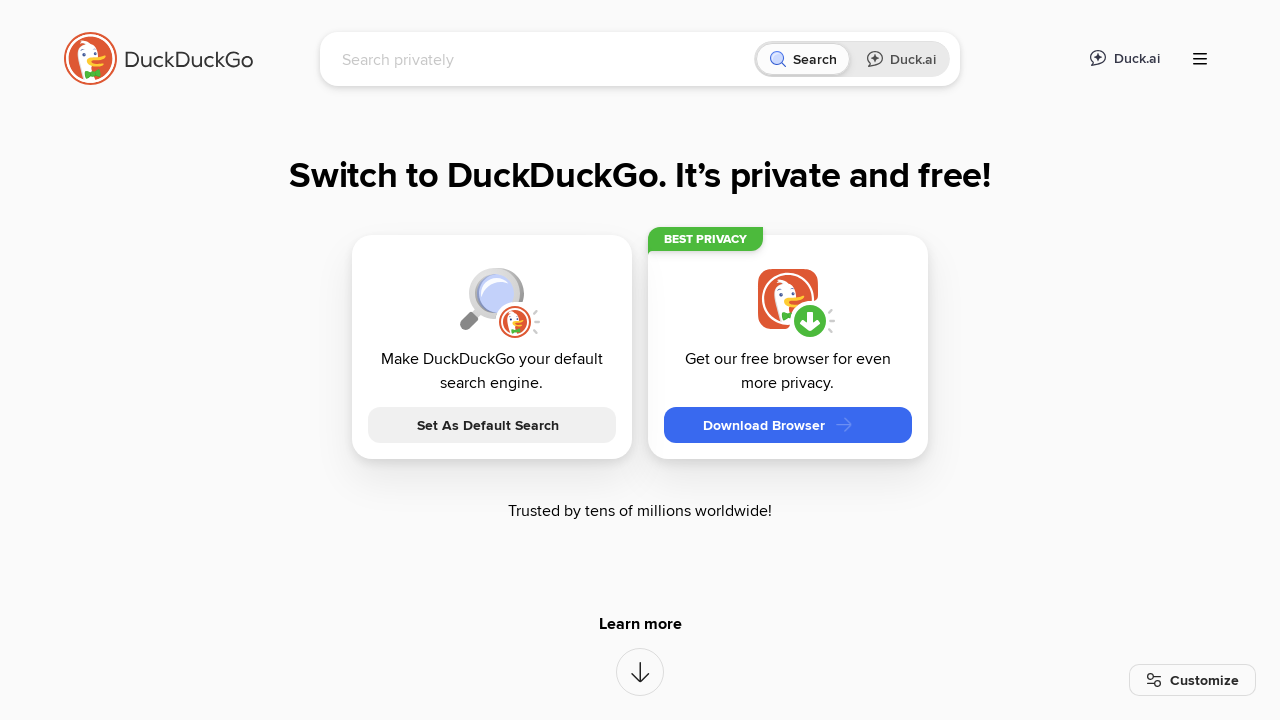

Waited for search input field to load on DuckDuckGo homepage
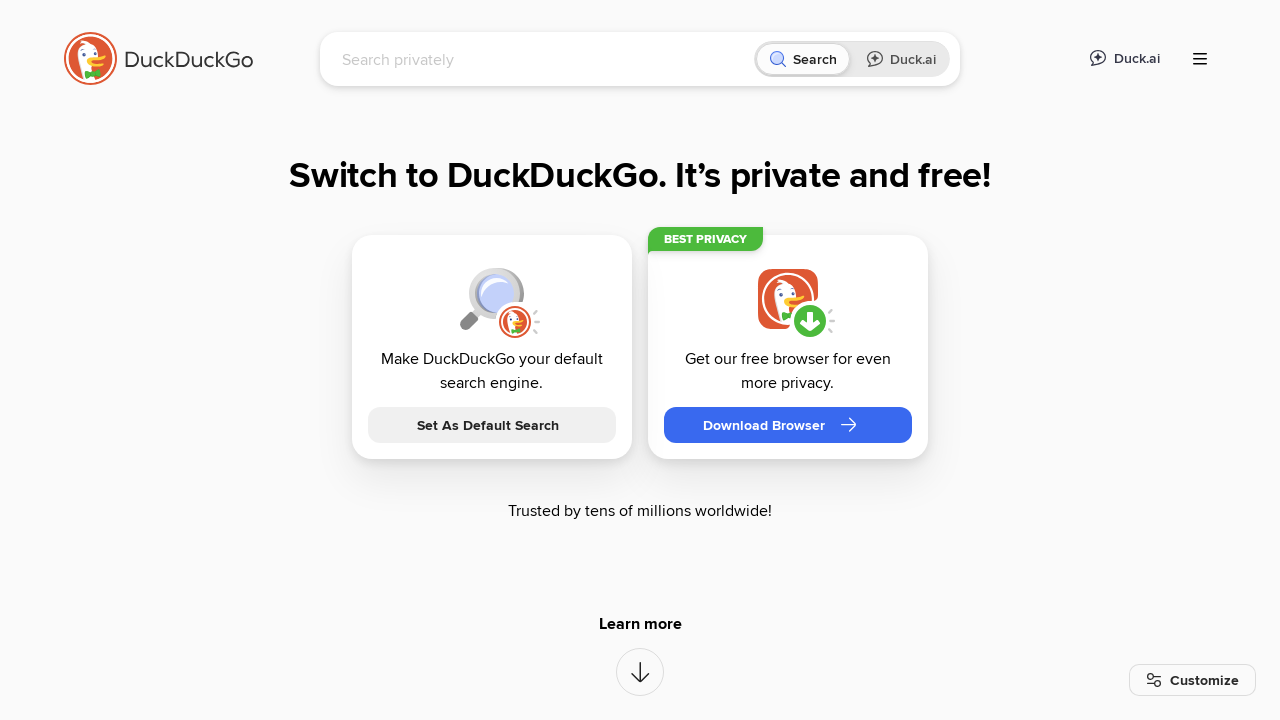

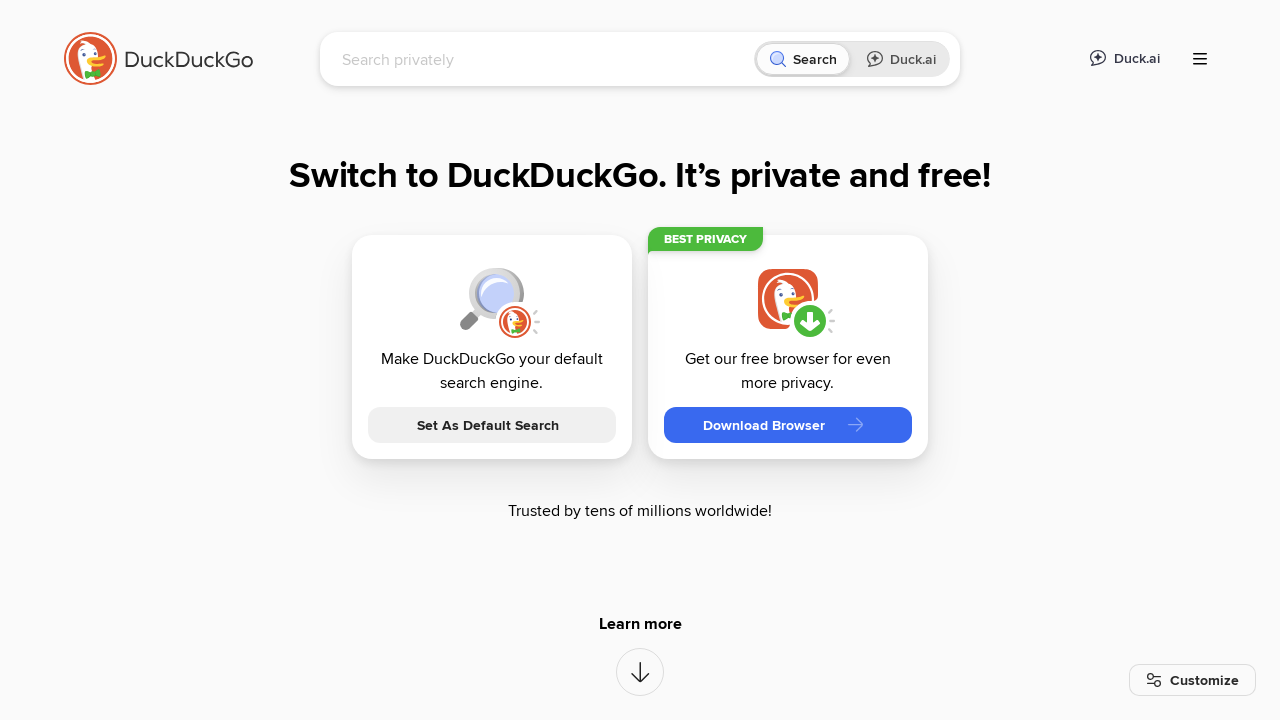